Tests scrolling functionality using JavaScript executor and validates table data by summing values in a column and comparing with the displayed total

Starting URL: https://rahulshettyacademy.com/AutomationPractice/

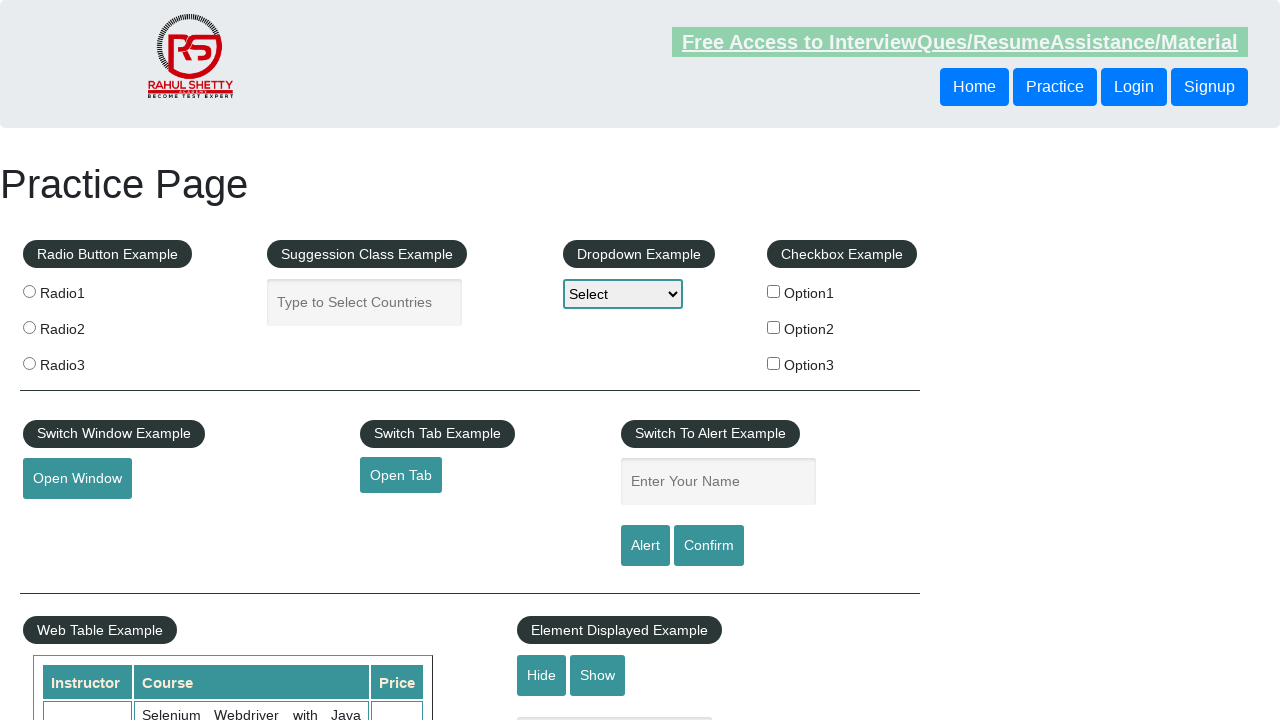

Scrolled down 500 pixels using JavaScript
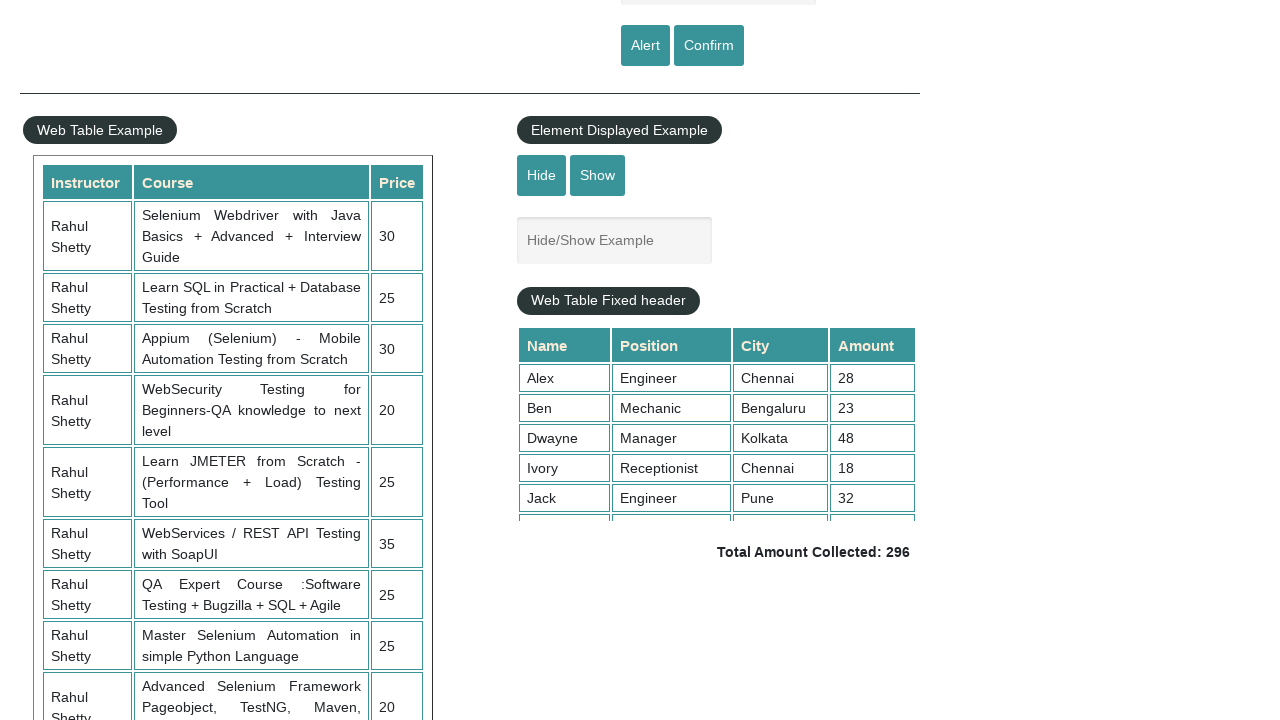

Waited 3 seconds for scroll to complete
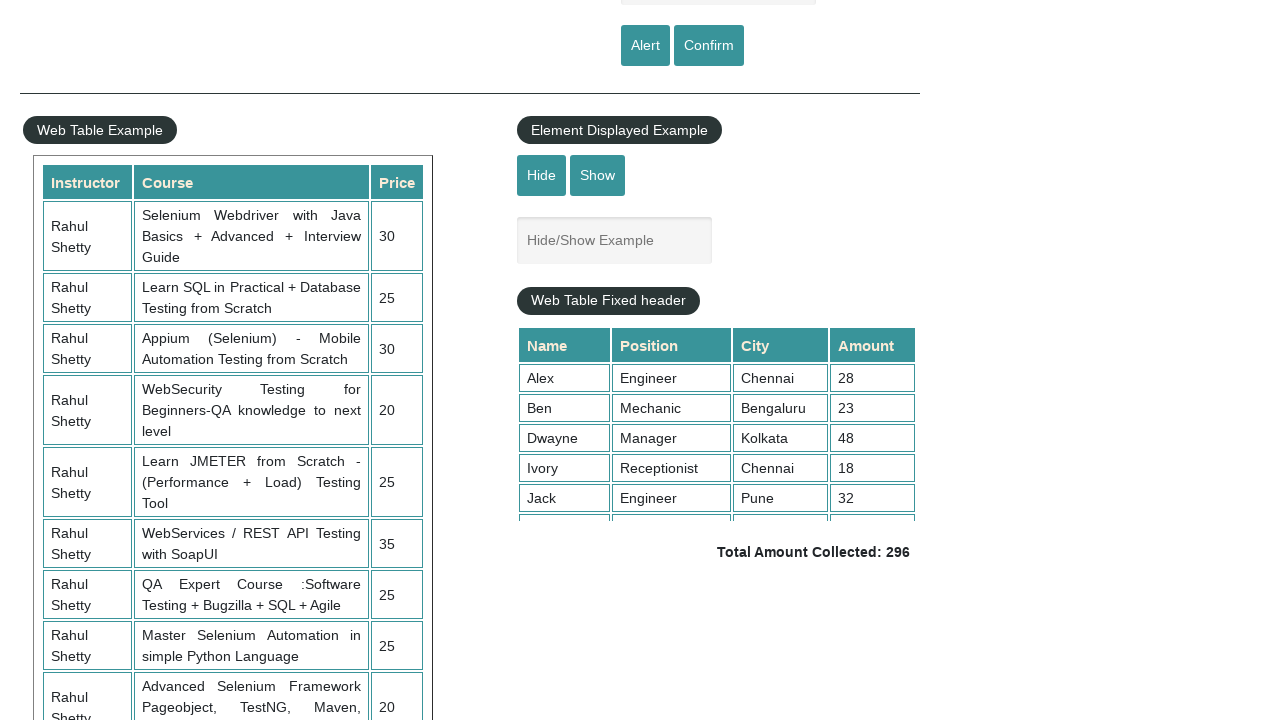

Scrolled back to top of the page using JavaScript
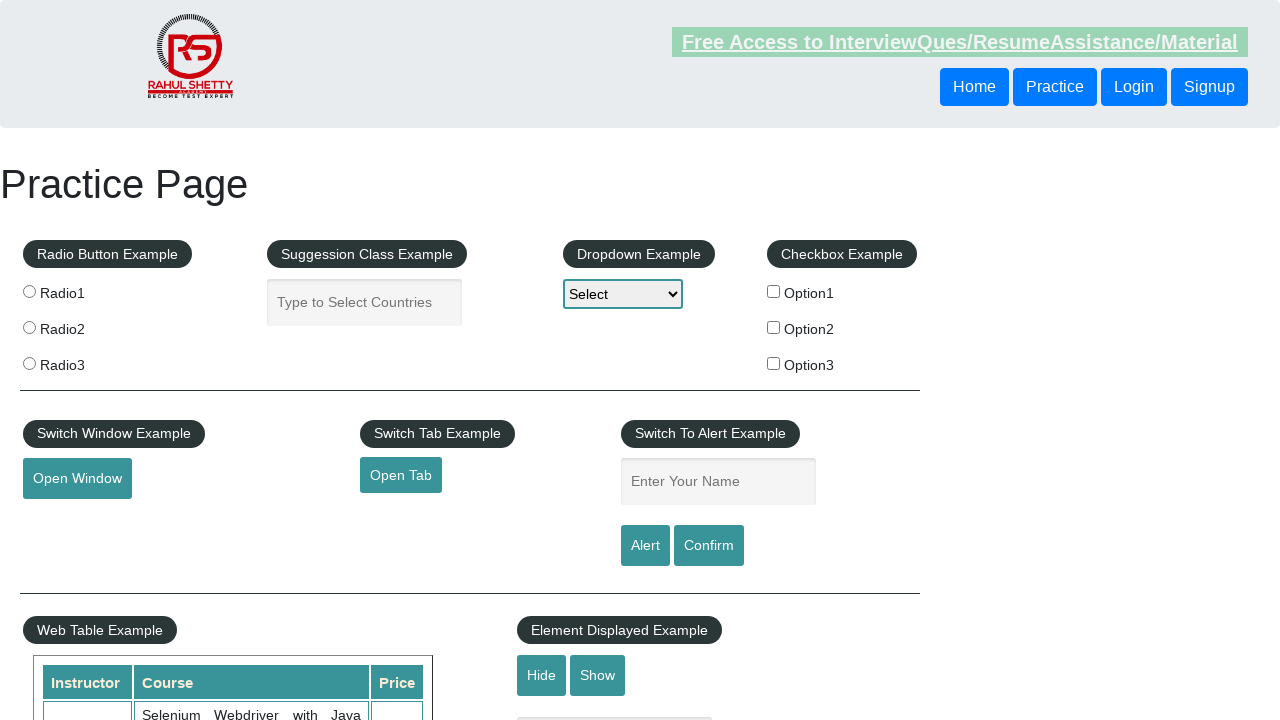

Waited 3 seconds after scrolling to top
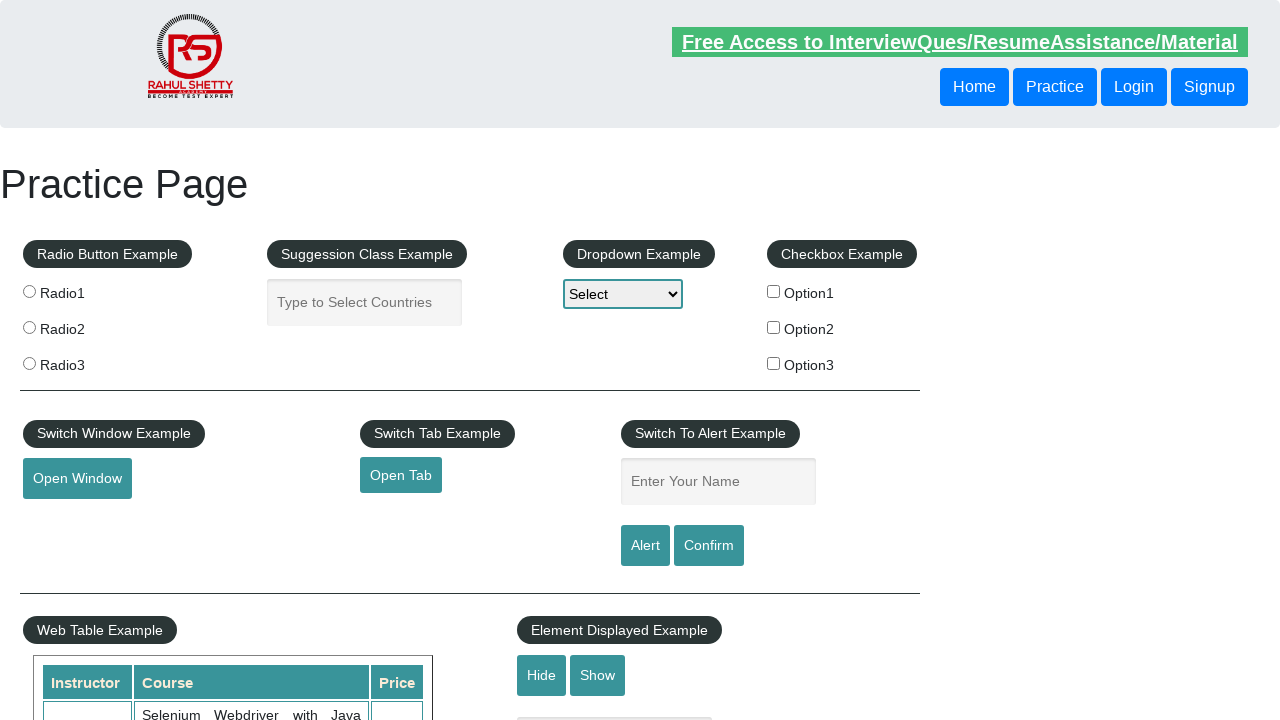

Retrieved all values from the 4th column of the table
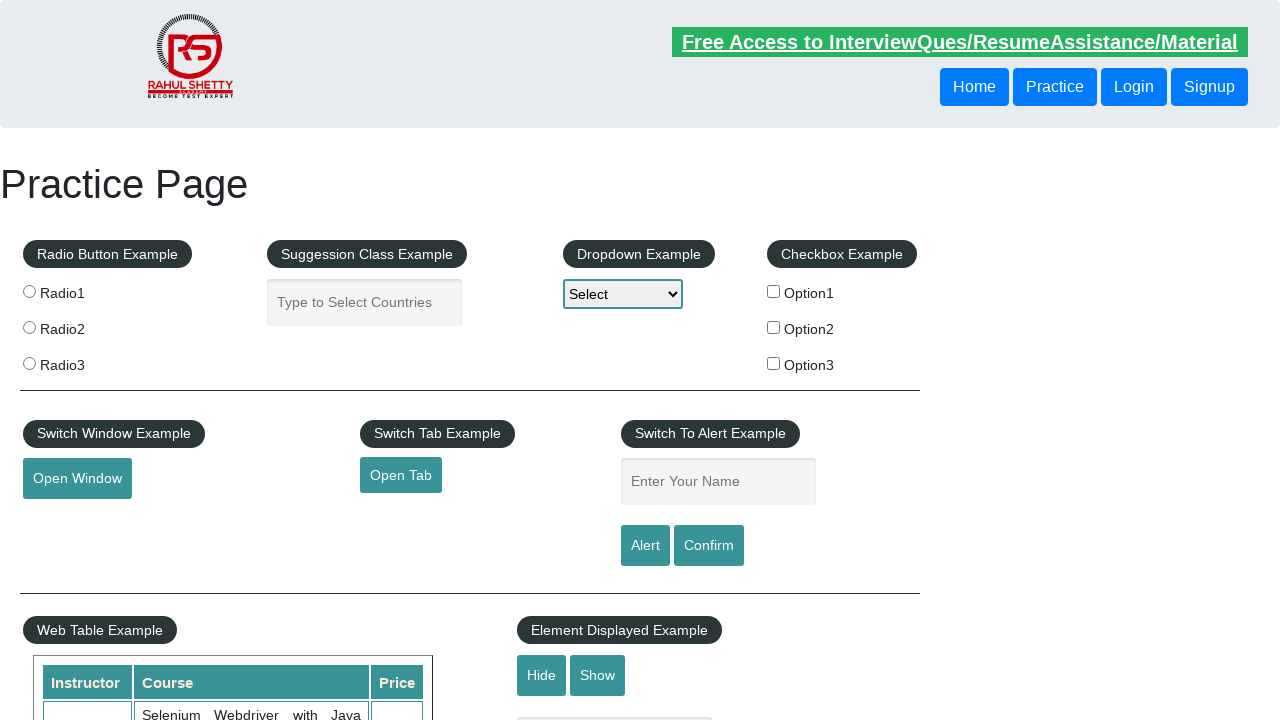

Calculated sum of table column values: 296
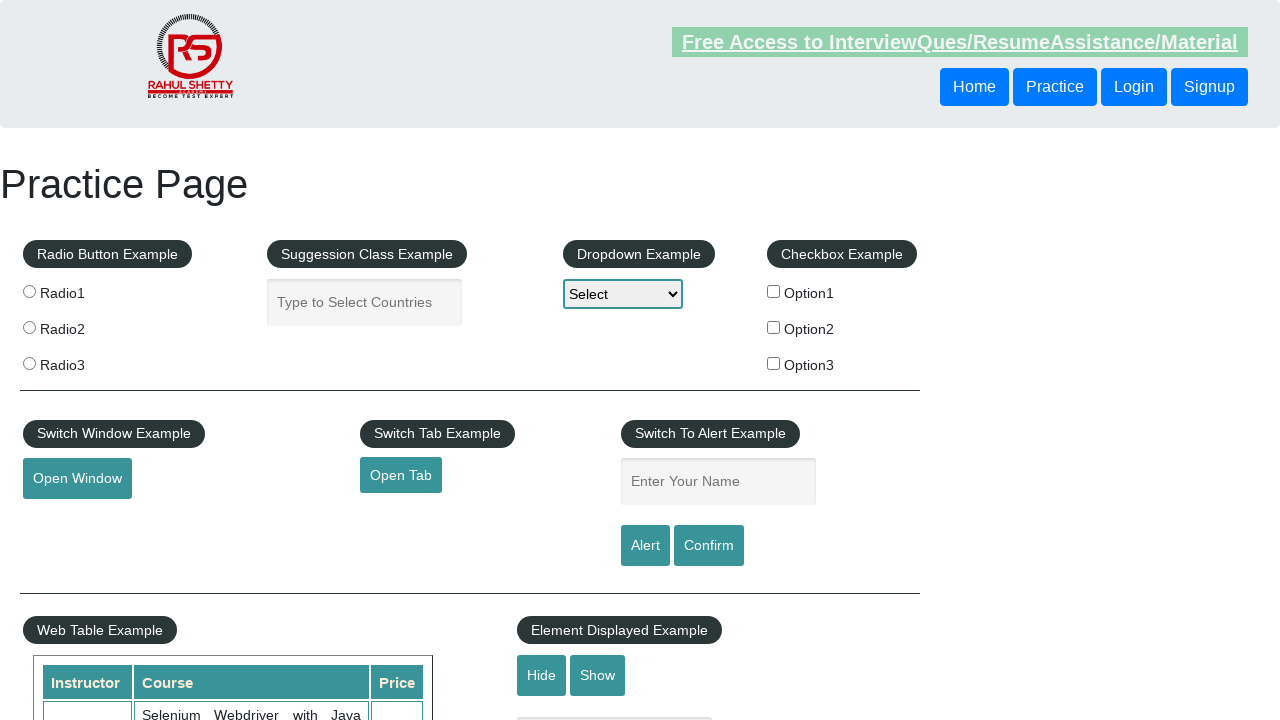

Retrieved expected total amount from the page
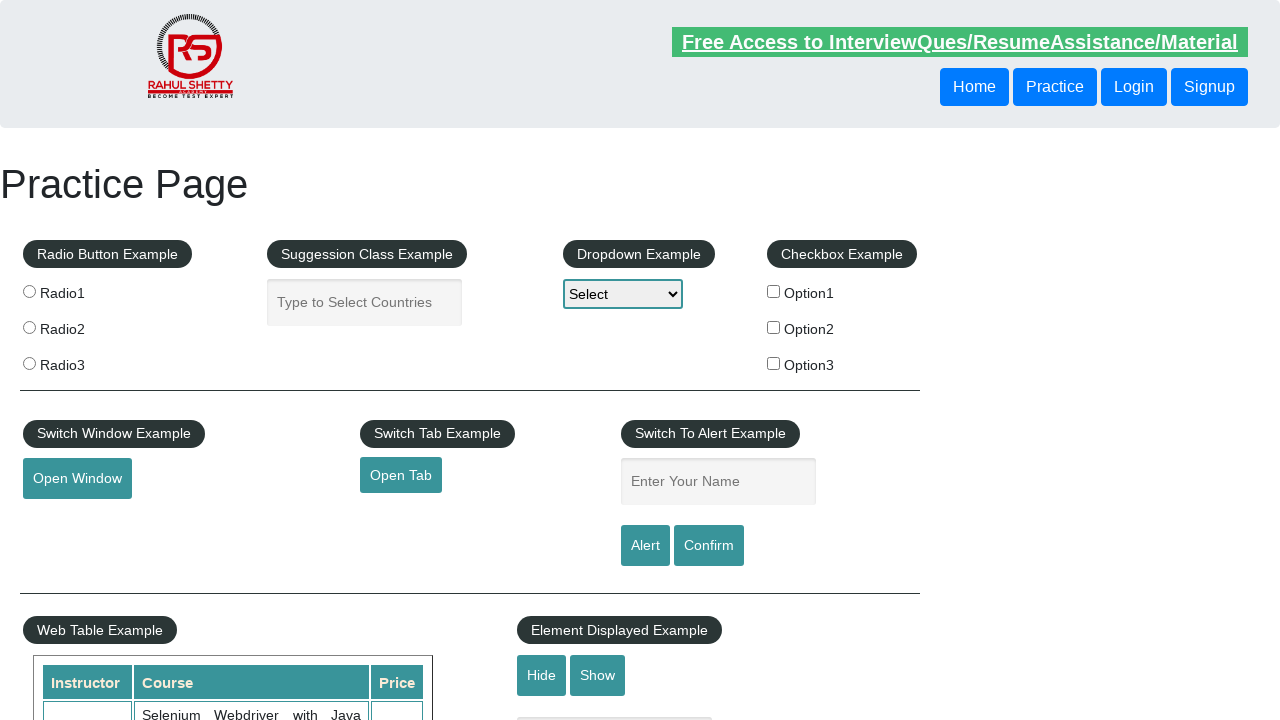

Extracted expected value from total amount text: 296
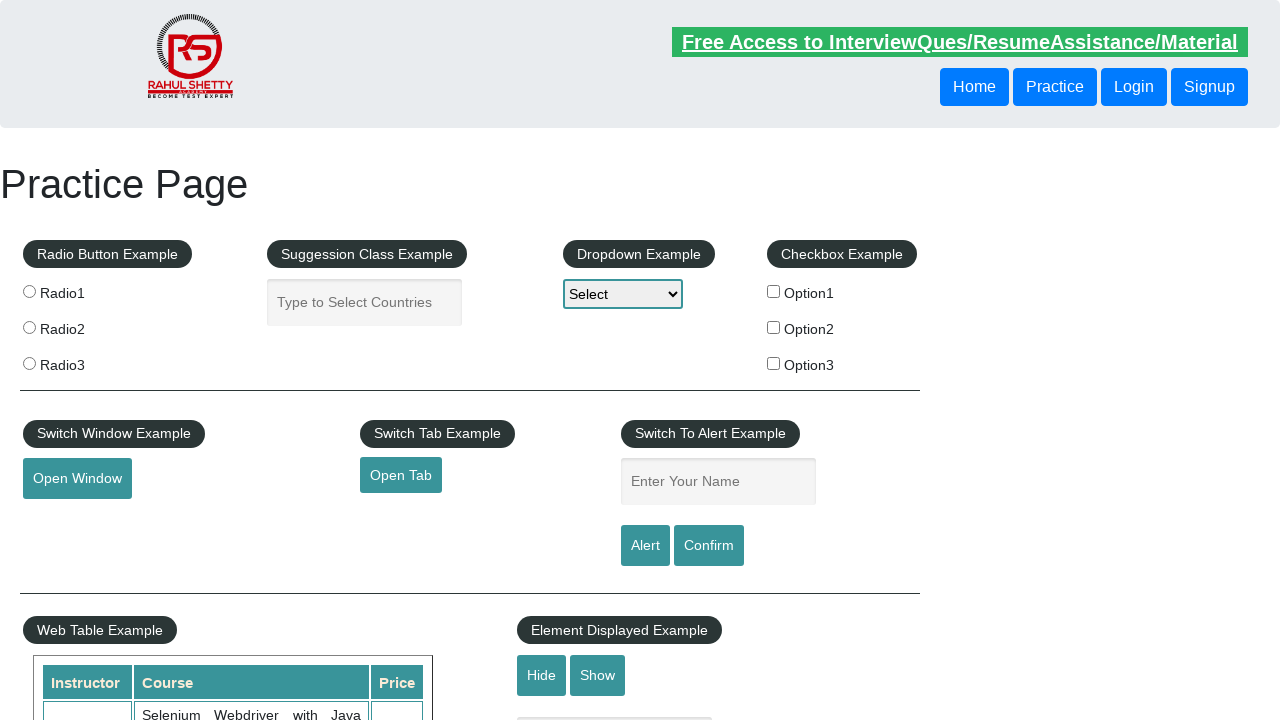

Verified calculated sum (296) matches expected total (296)
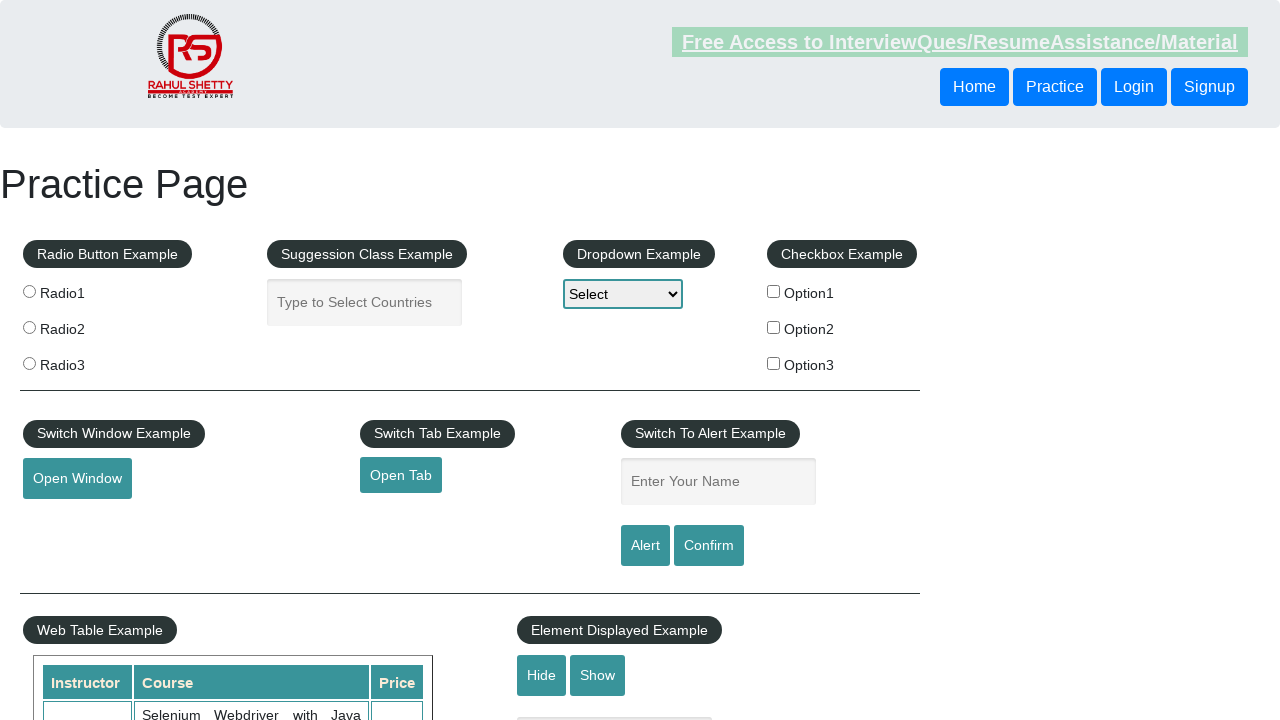

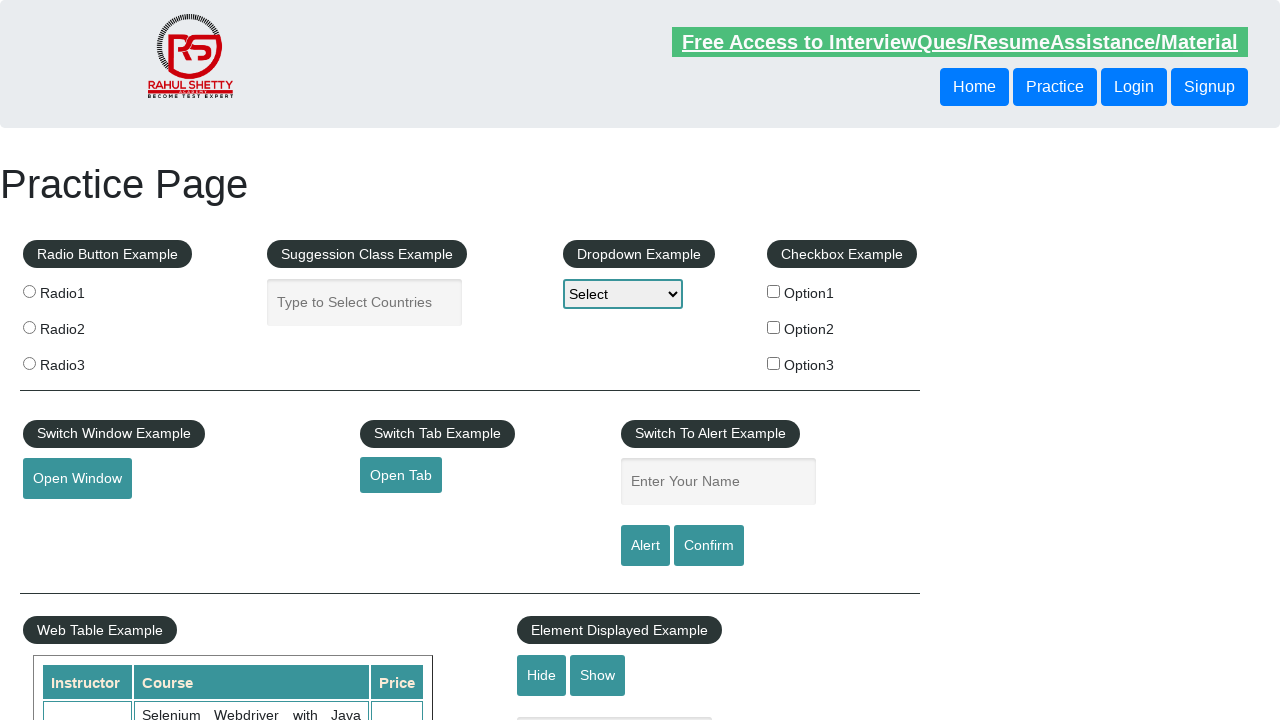